Tests file upload functionality on a demo registration page by uploading an image file to the file input field

Starting URL: http://demo.automationtesting.in/Register.html

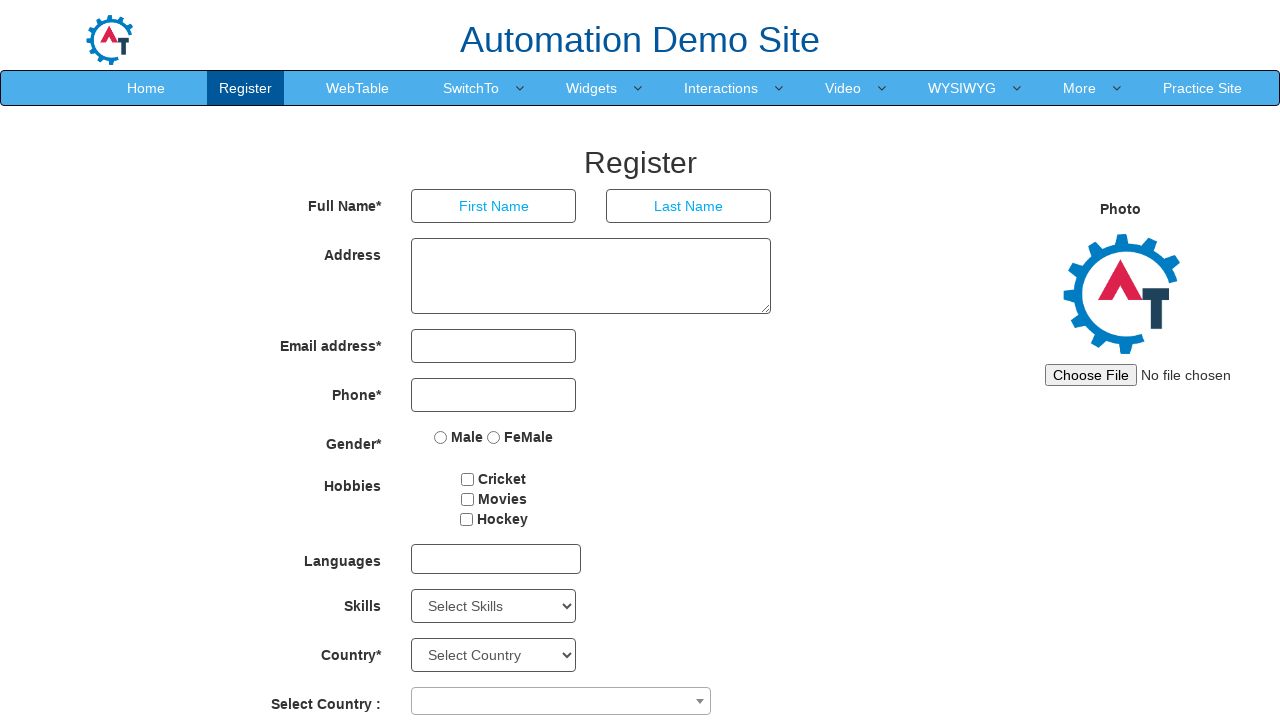

File upload input field (#imagesrc) is available
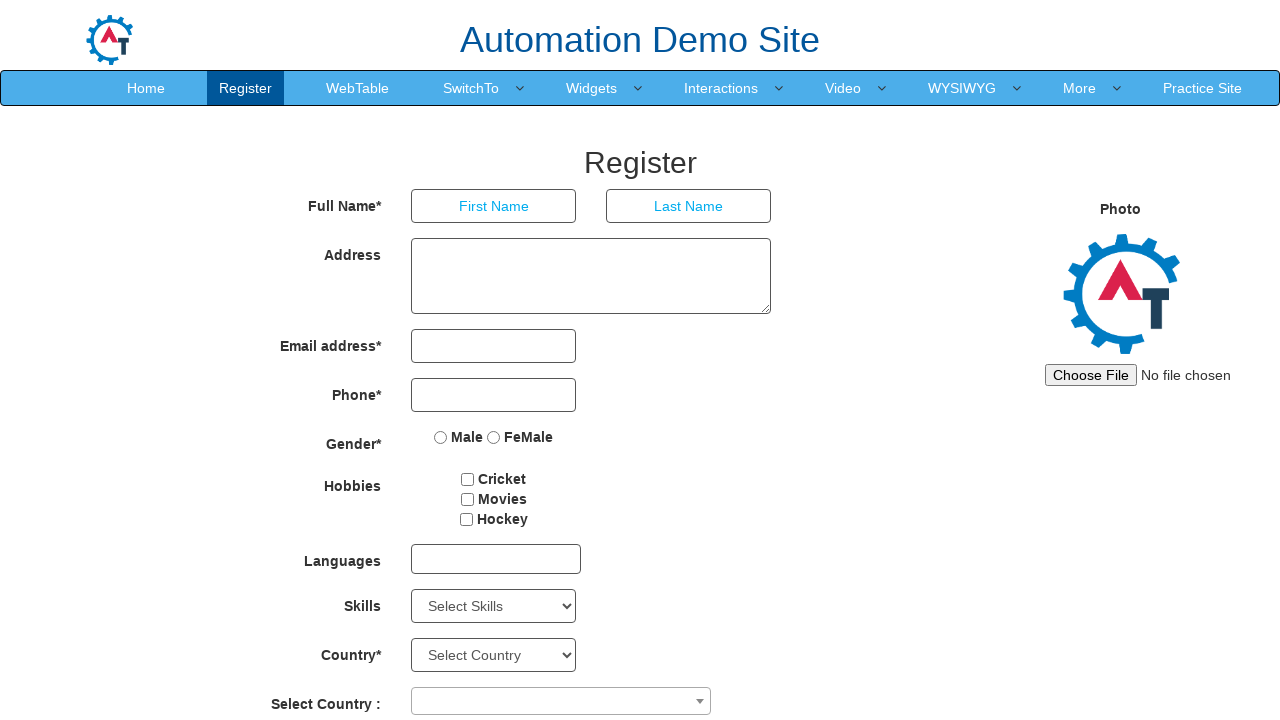

Uploaded test_image.jpg to file input field
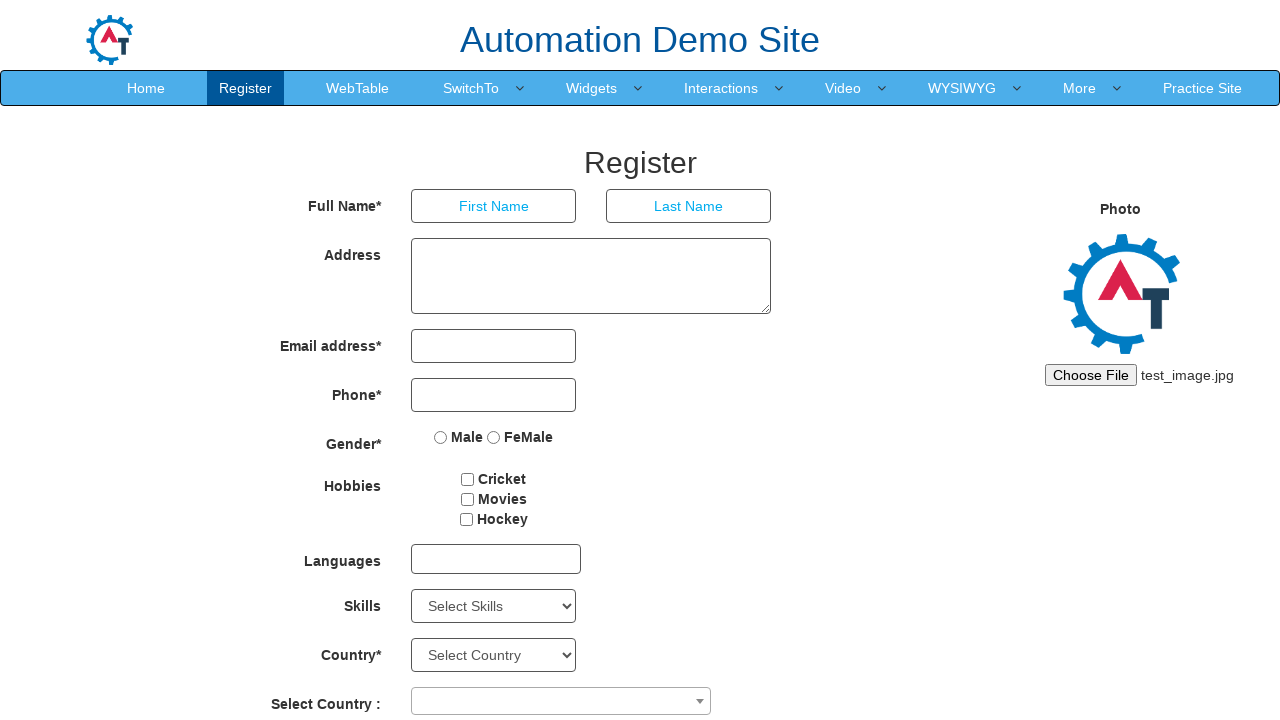

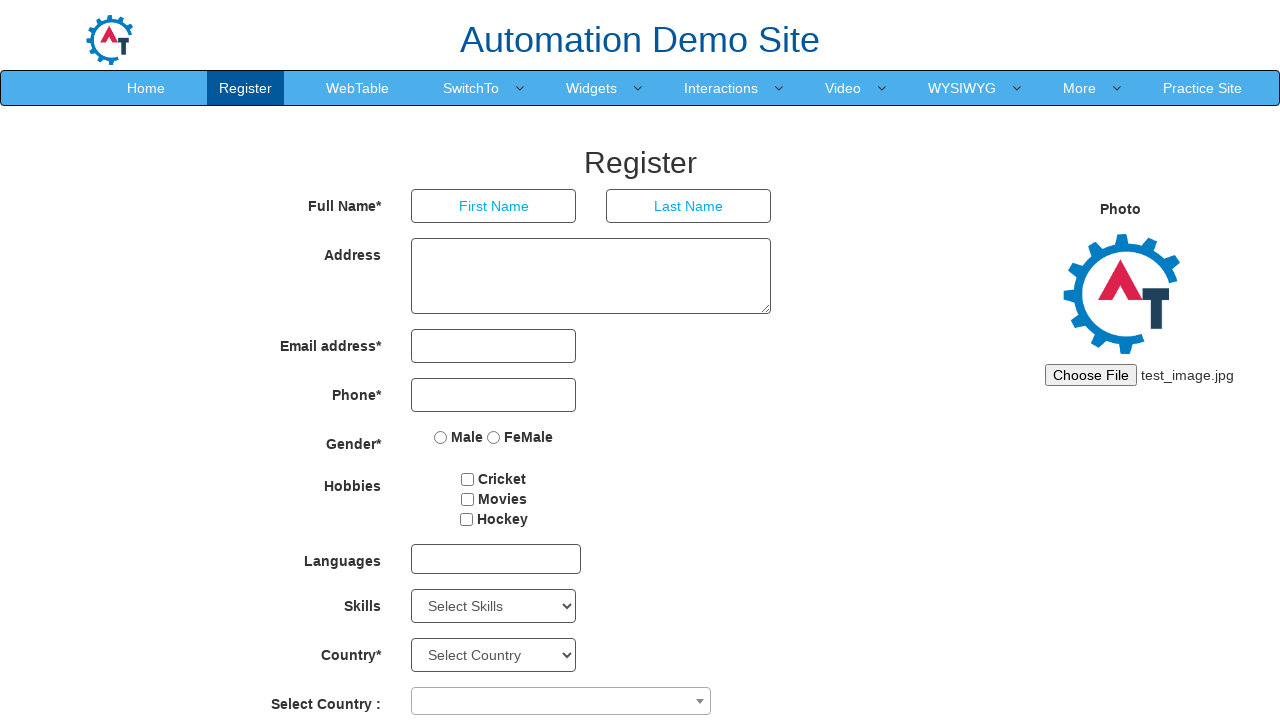